Tests that the Clear completed button is hidden when there are no completed items

Starting URL: https://demo.playwright.dev/todomvc

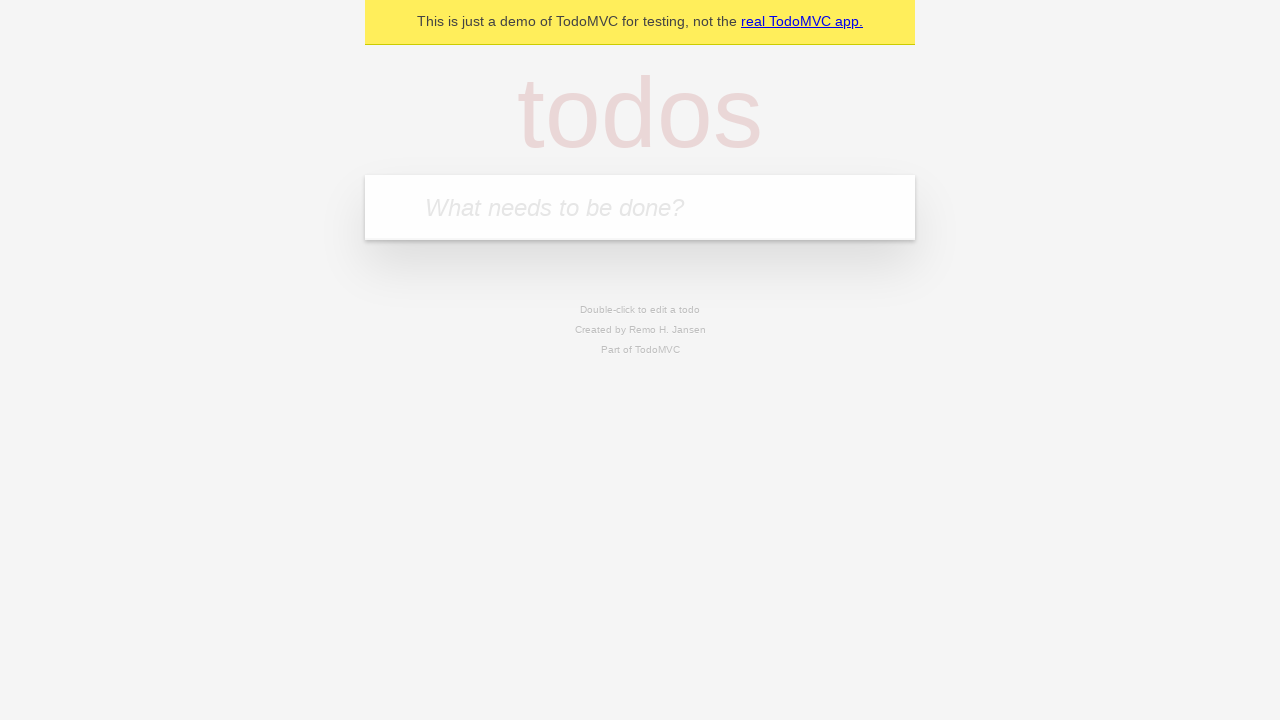

Filled todo input with 'buy some cheese' on internal:attr=[placeholder="What needs to be done?"i]
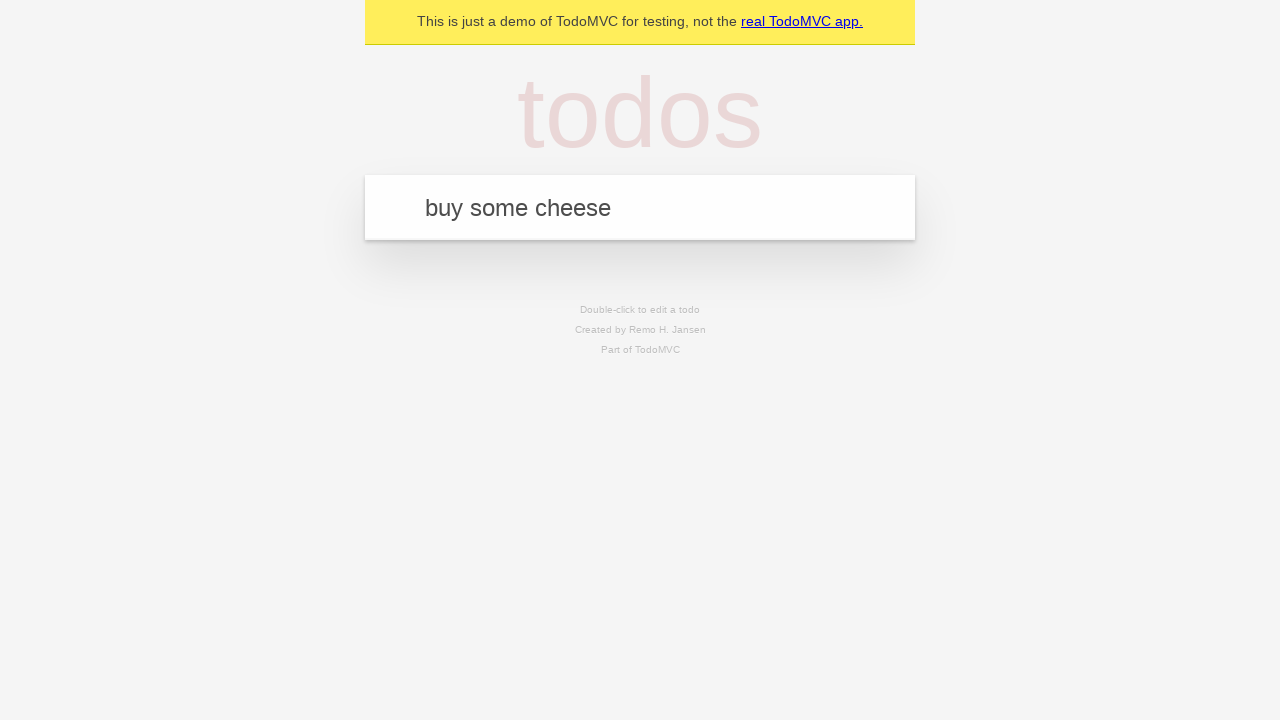

Pressed Enter to create todo 'buy some cheese' on internal:attr=[placeholder="What needs to be done?"i]
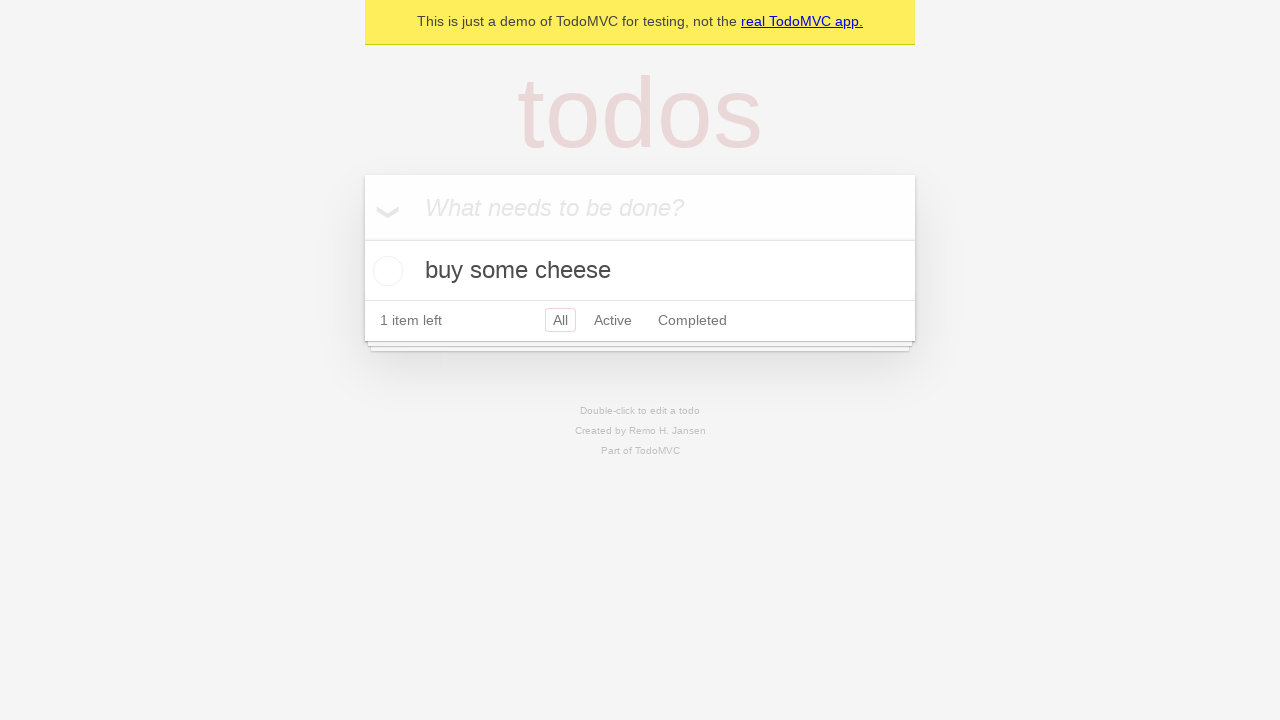

Filled todo input with 'feed the cat' on internal:attr=[placeholder="What needs to be done?"i]
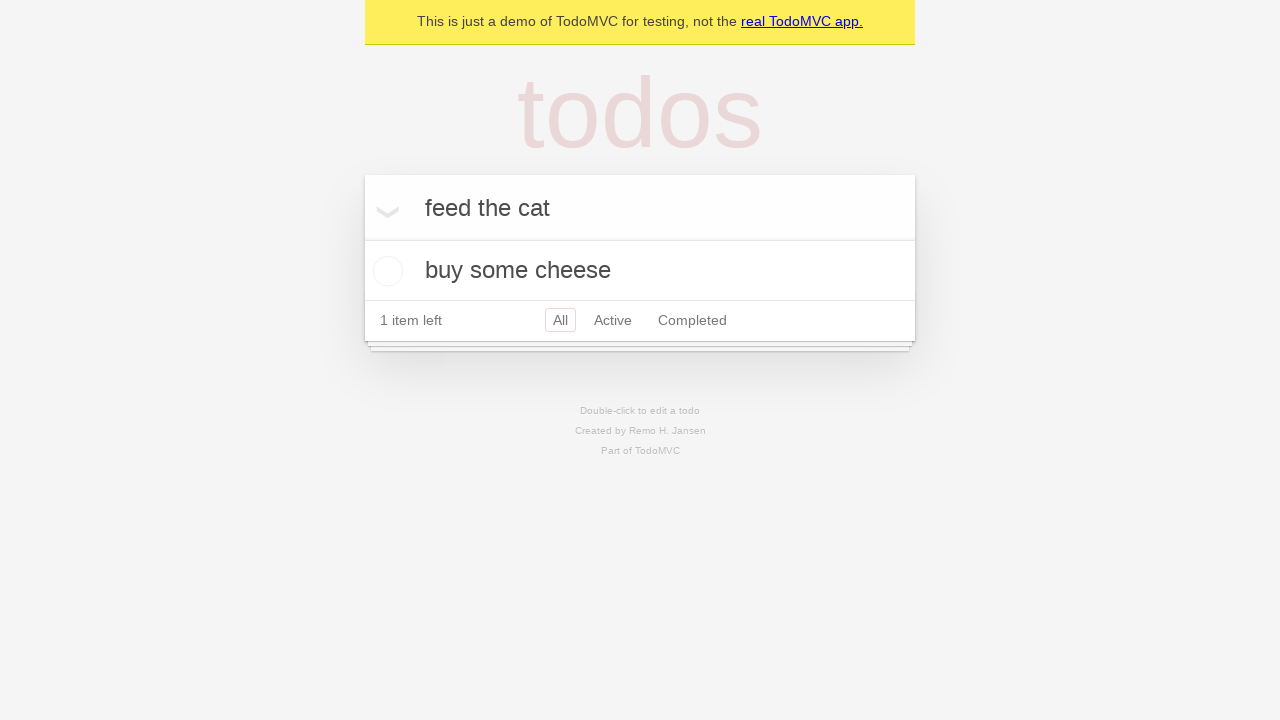

Pressed Enter to create todo 'feed the cat' on internal:attr=[placeholder="What needs to be done?"i]
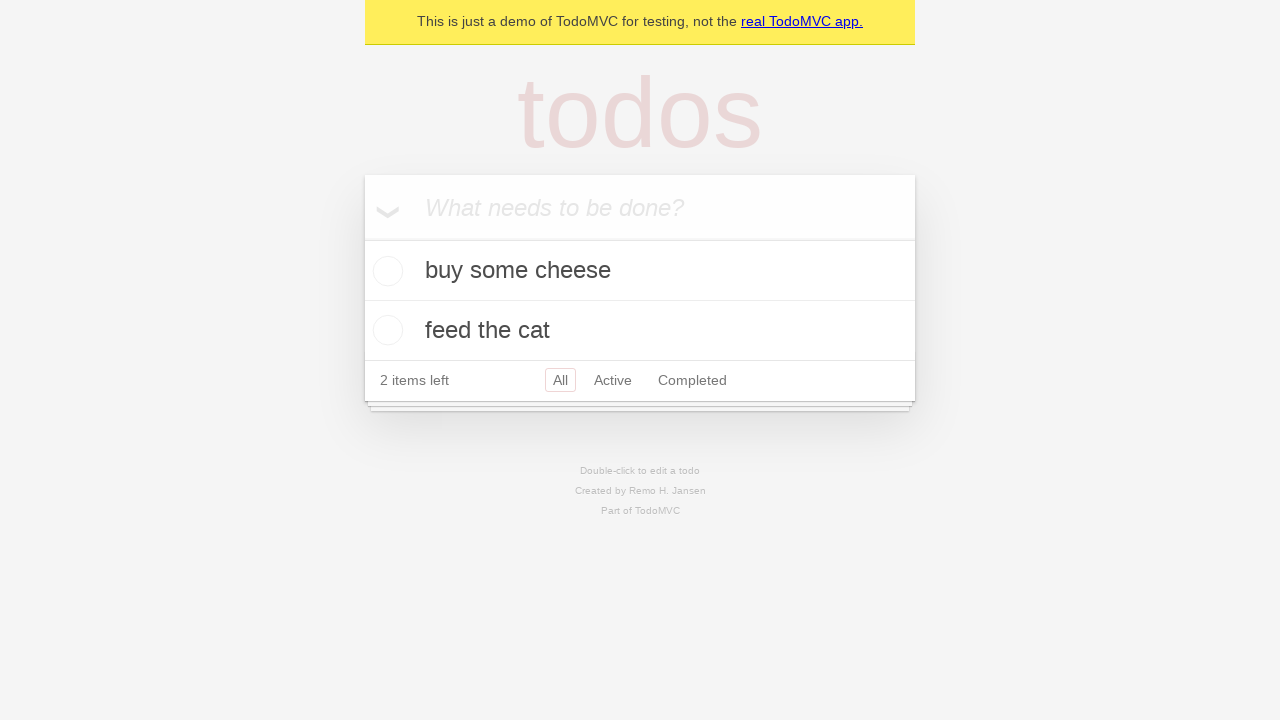

Filled todo input with 'book a doctors appointment' on internal:attr=[placeholder="What needs to be done?"i]
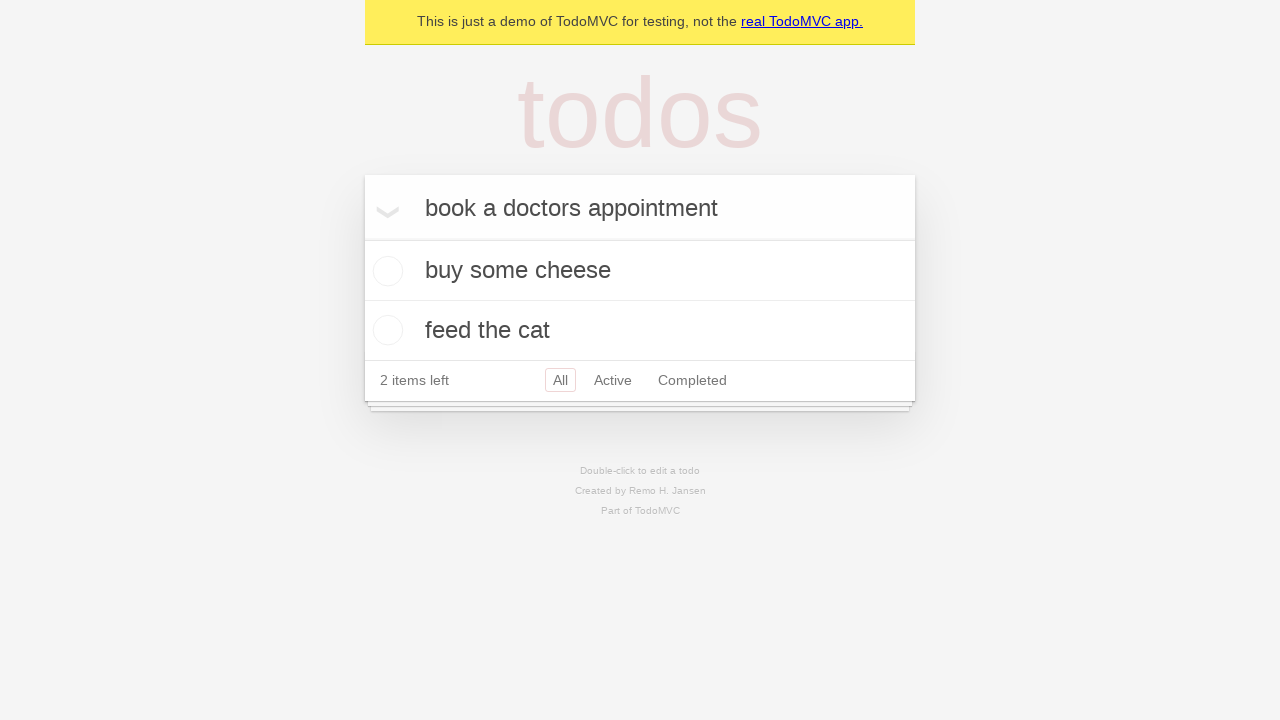

Pressed Enter to create todo 'book a doctors appointment' on internal:attr=[placeholder="What needs to be done?"i]
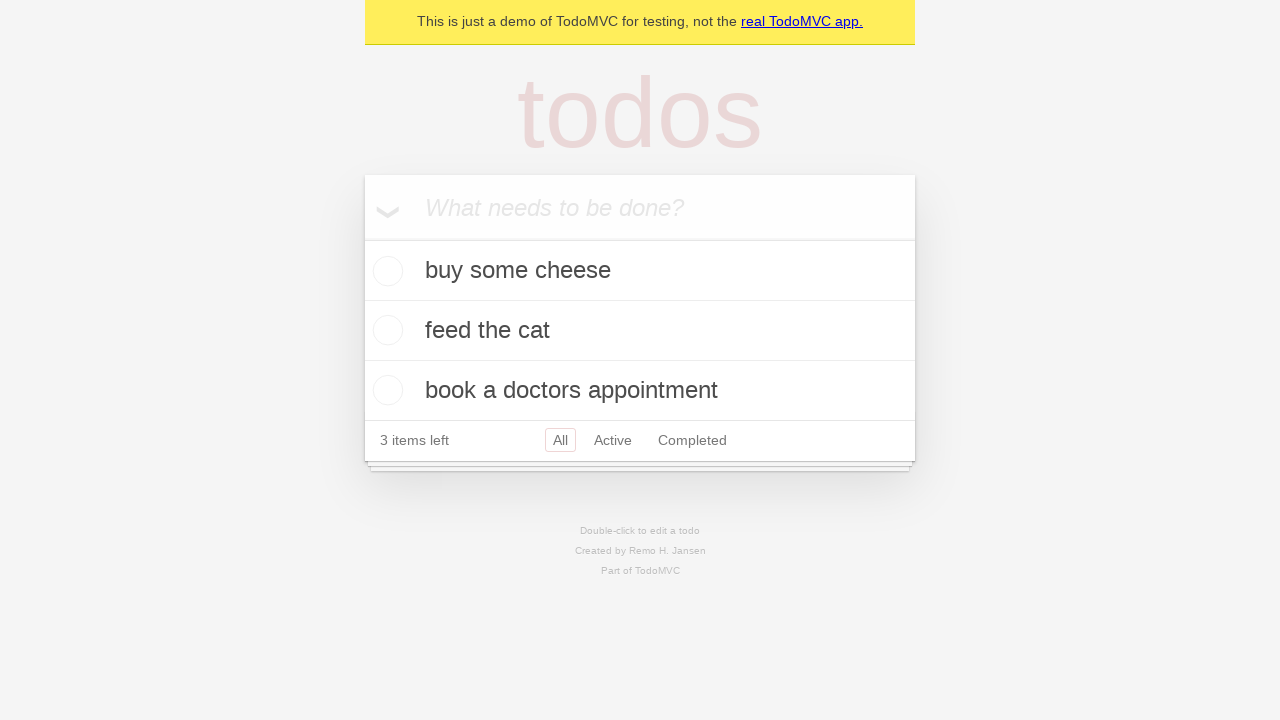

Waited for all 3 todo items to be created
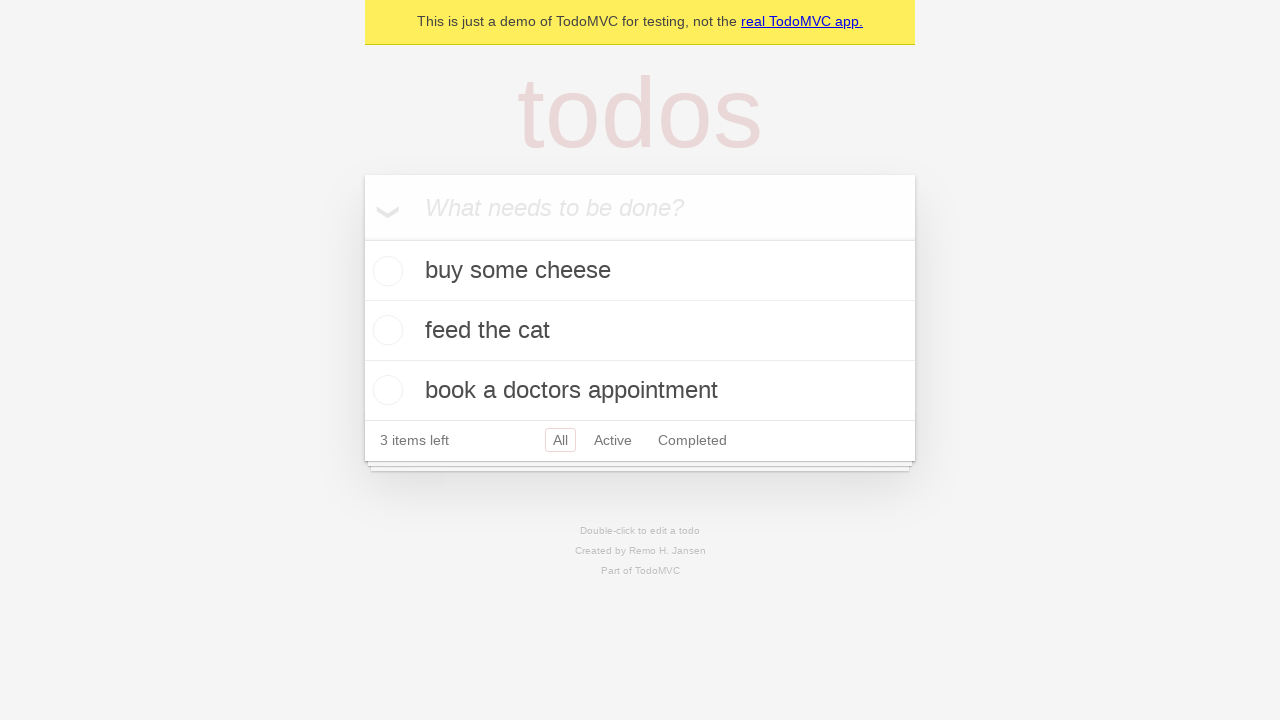

Checked the first todo item as completed at (385, 271) on .todo-list li .toggle >> nth=0
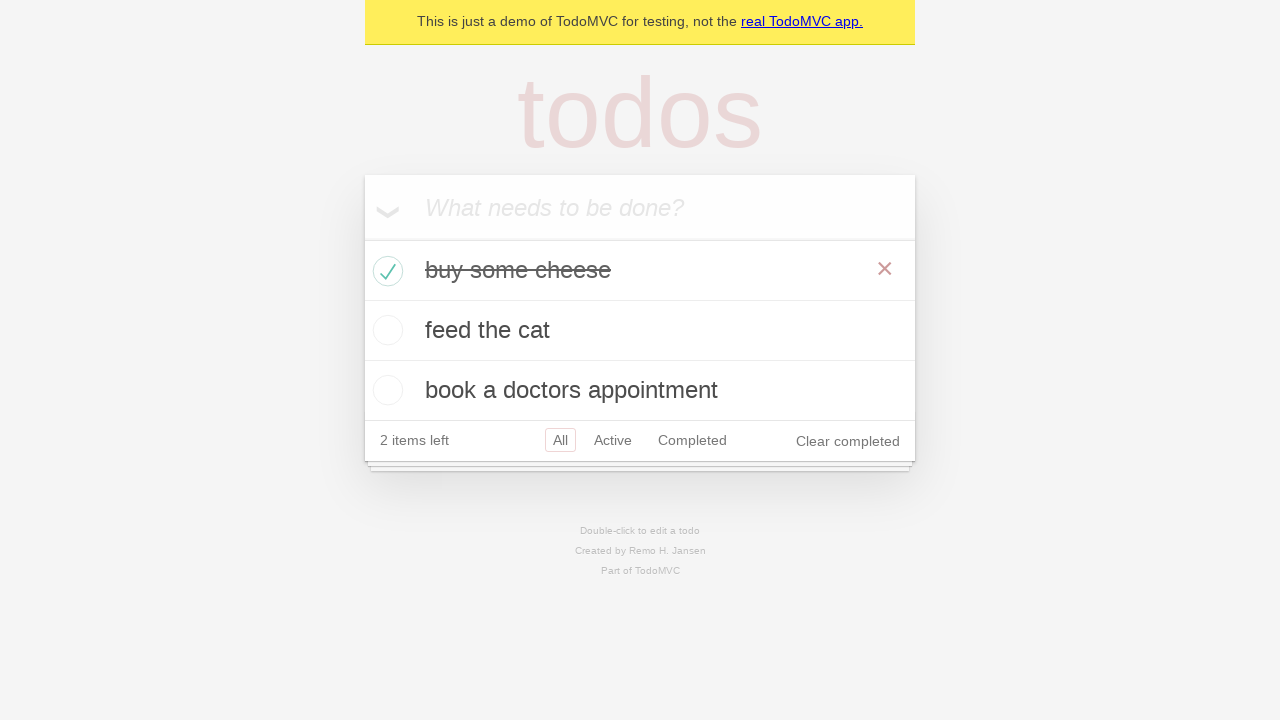

Clicked the 'Clear completed' button at (848, 441) on internal:role=button[name="Clear completed"i]
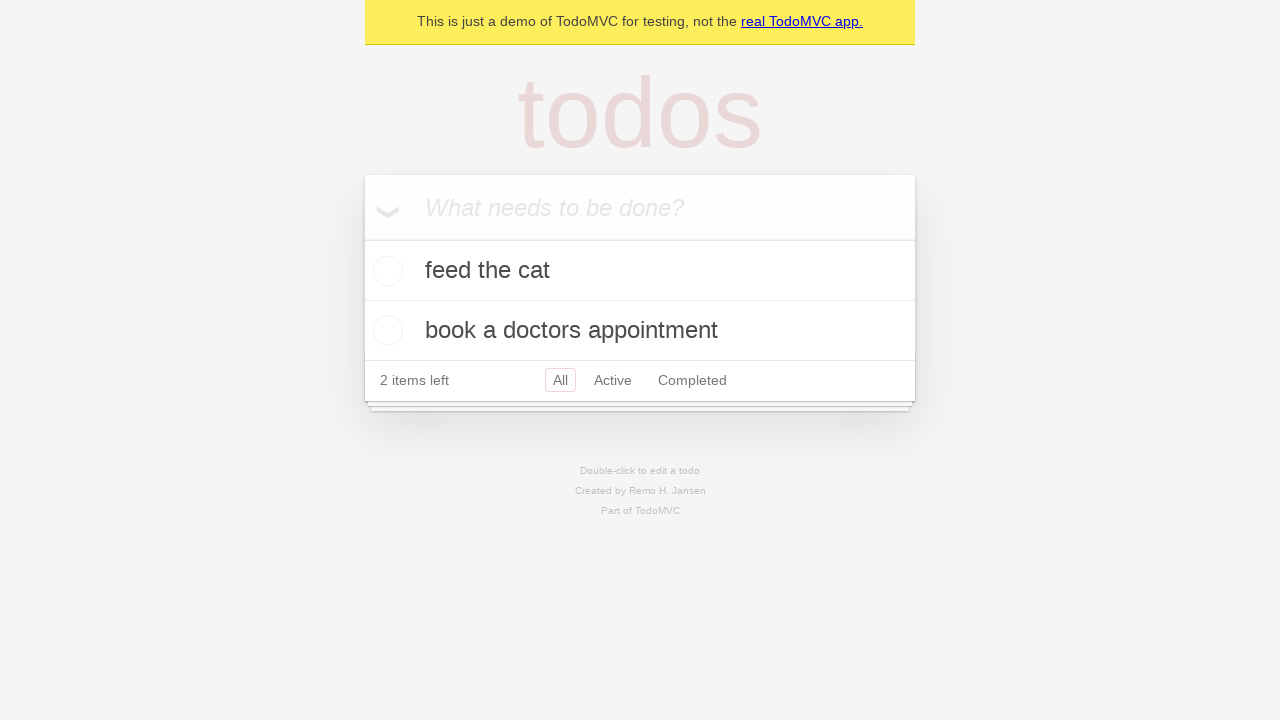

Waited for 300ms for 'Clear completed' button to be hidden
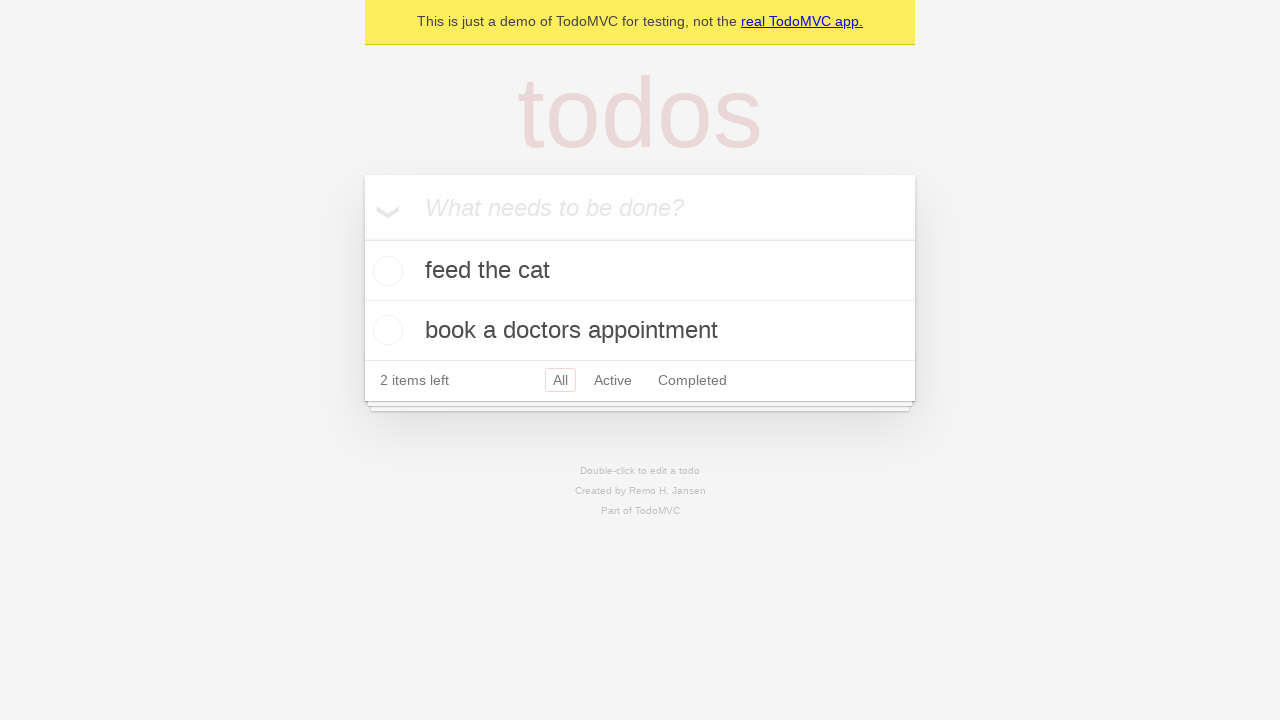

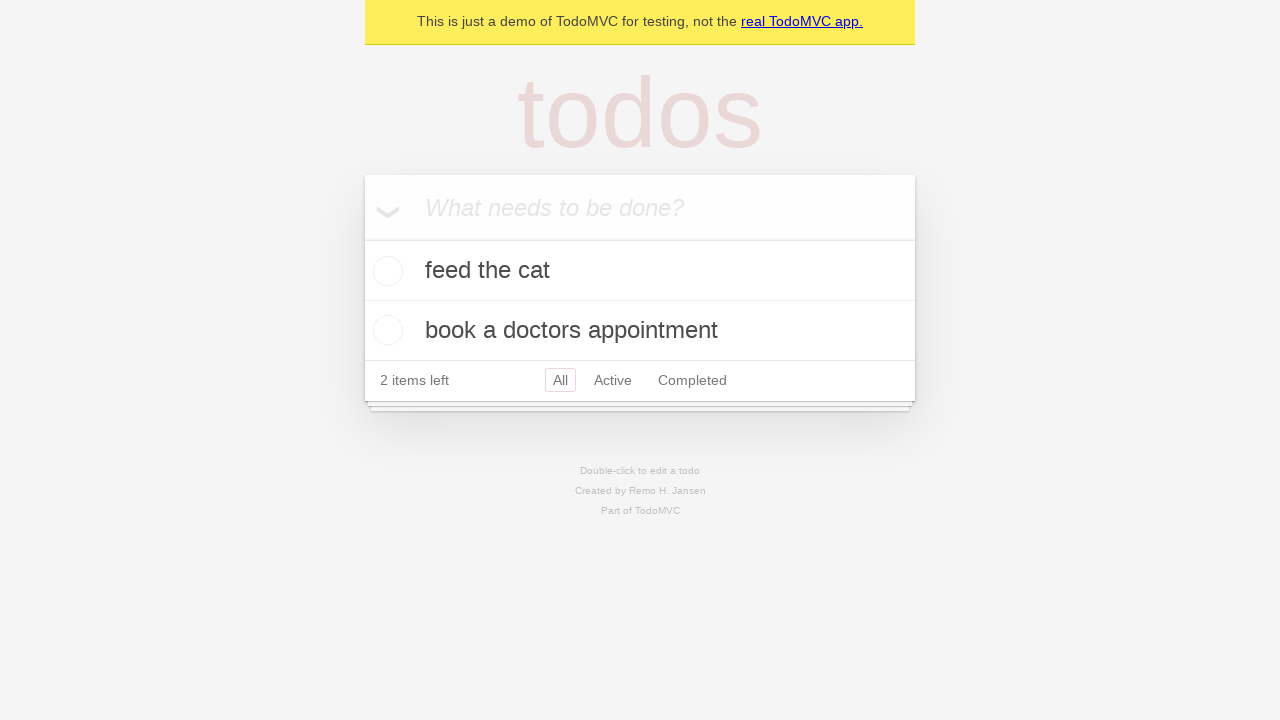